Tests JavaScript confirmation alert handling by clicking a button to trigger the alert, accepting it, and verifying the result text displayed on the page.

Starting URL: http://the-internet.herokuapp.com/javascript_alerts

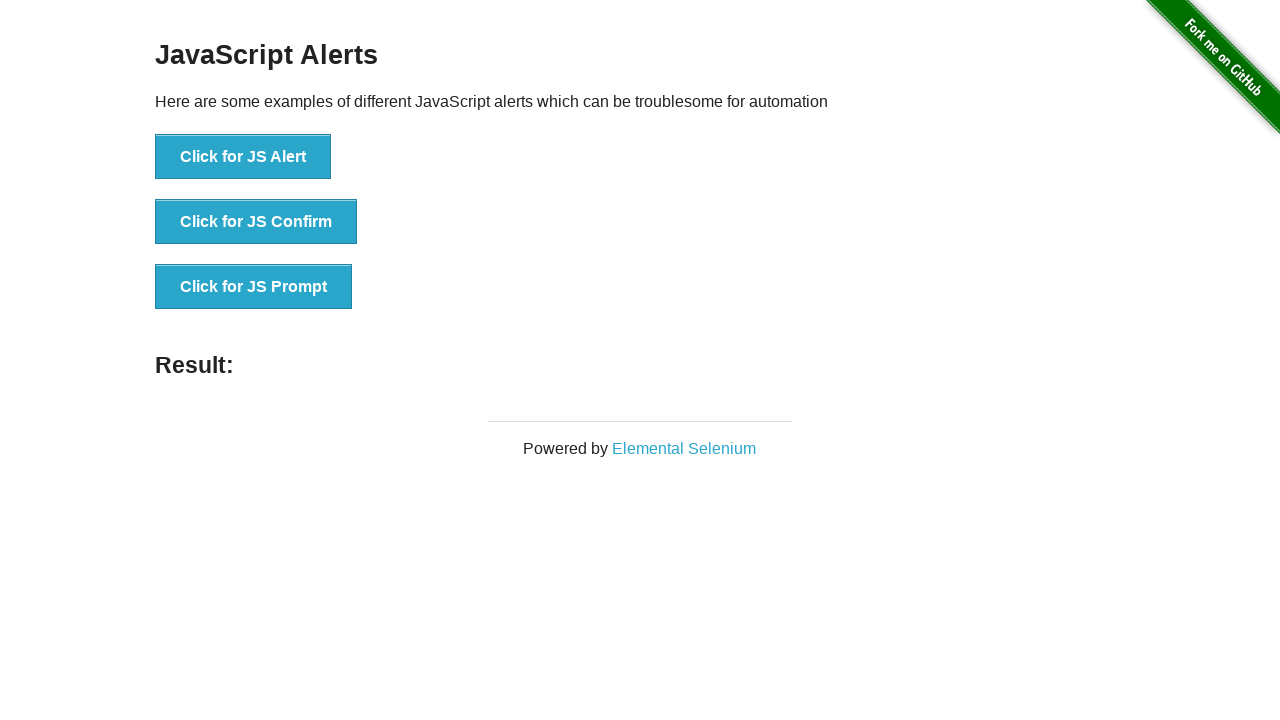

Set up dialog handler to accept confirmation alerts
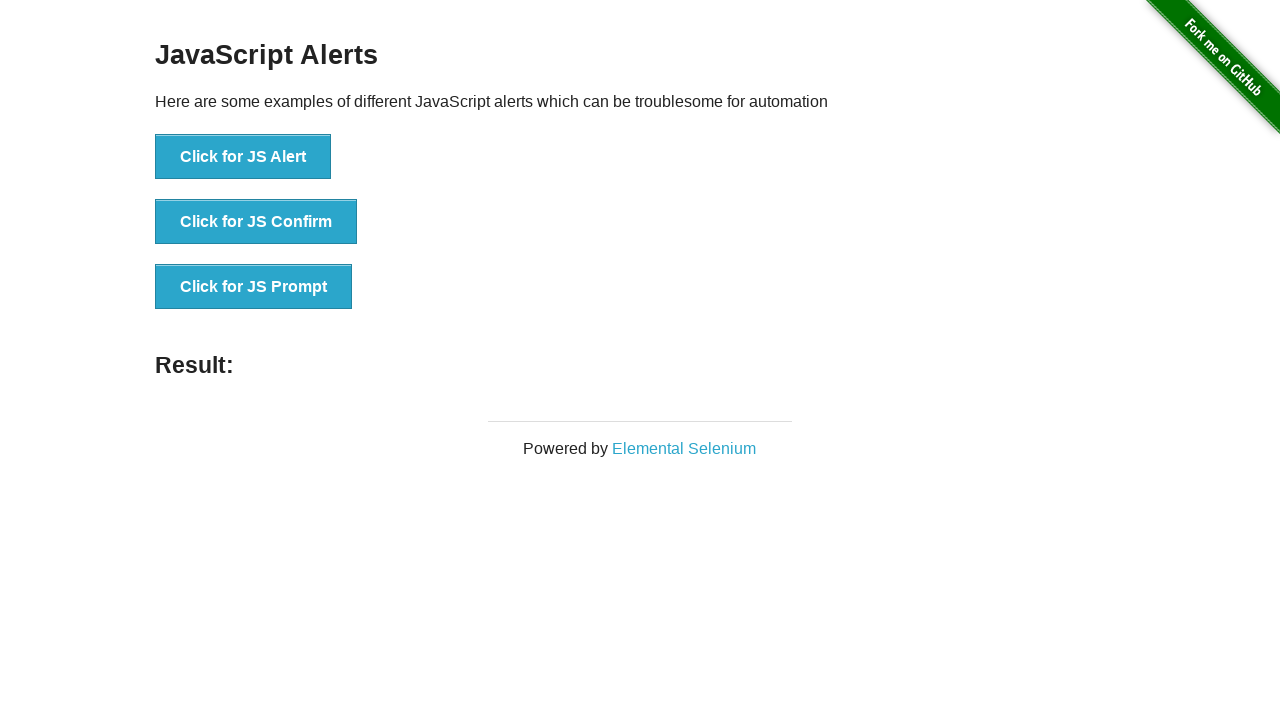

Clicked the second button to trigger JavaScript confirmation alert at (256, 222) on button >> nth=1
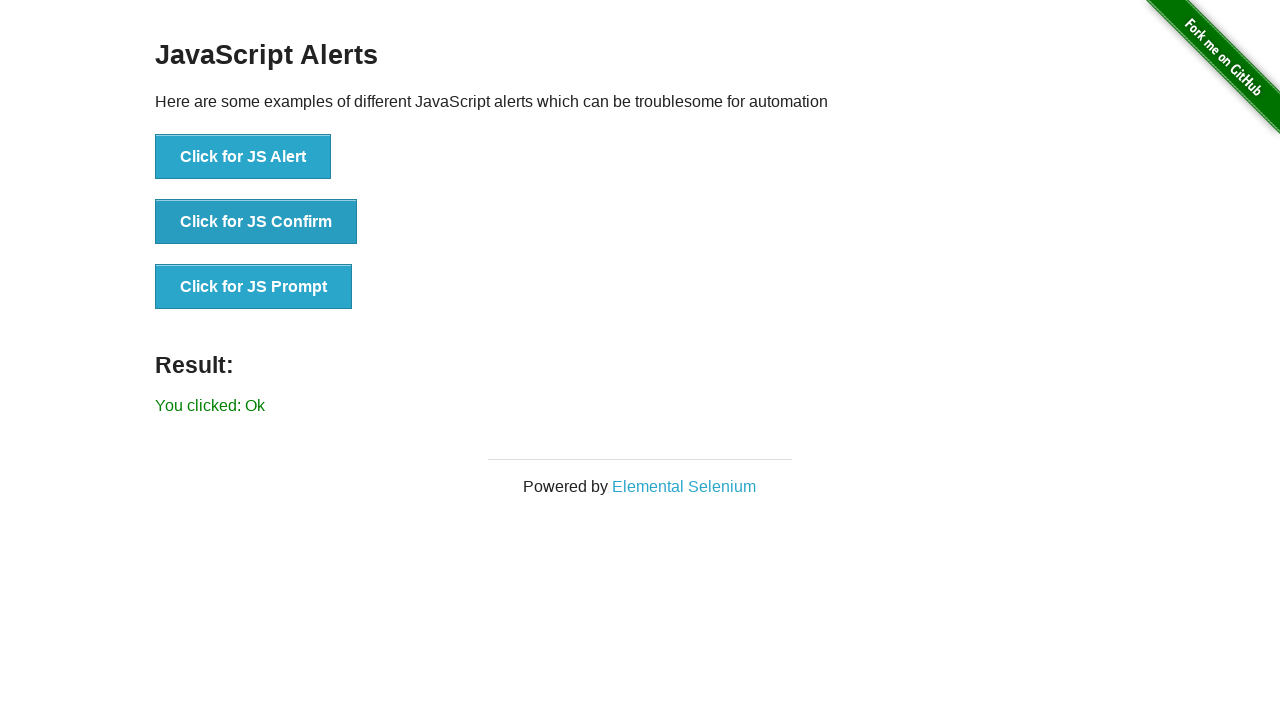

Result text element loaded on the page
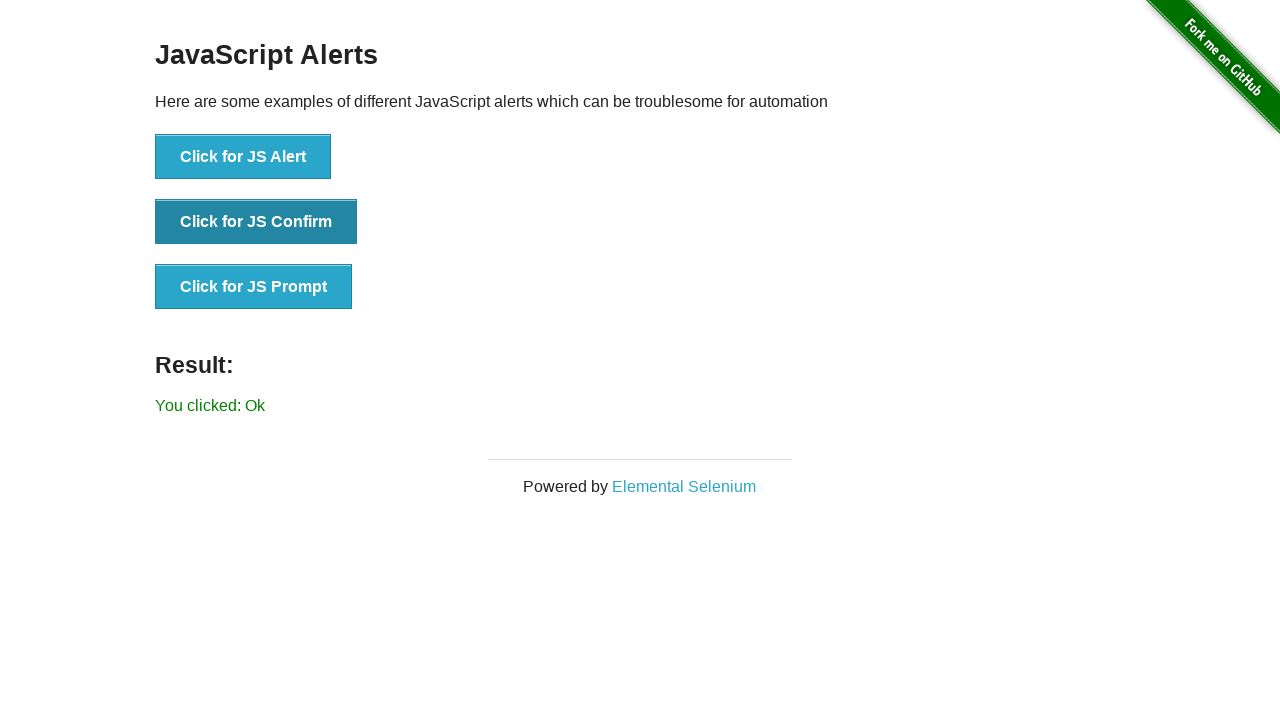

Retrieved result text content from the page
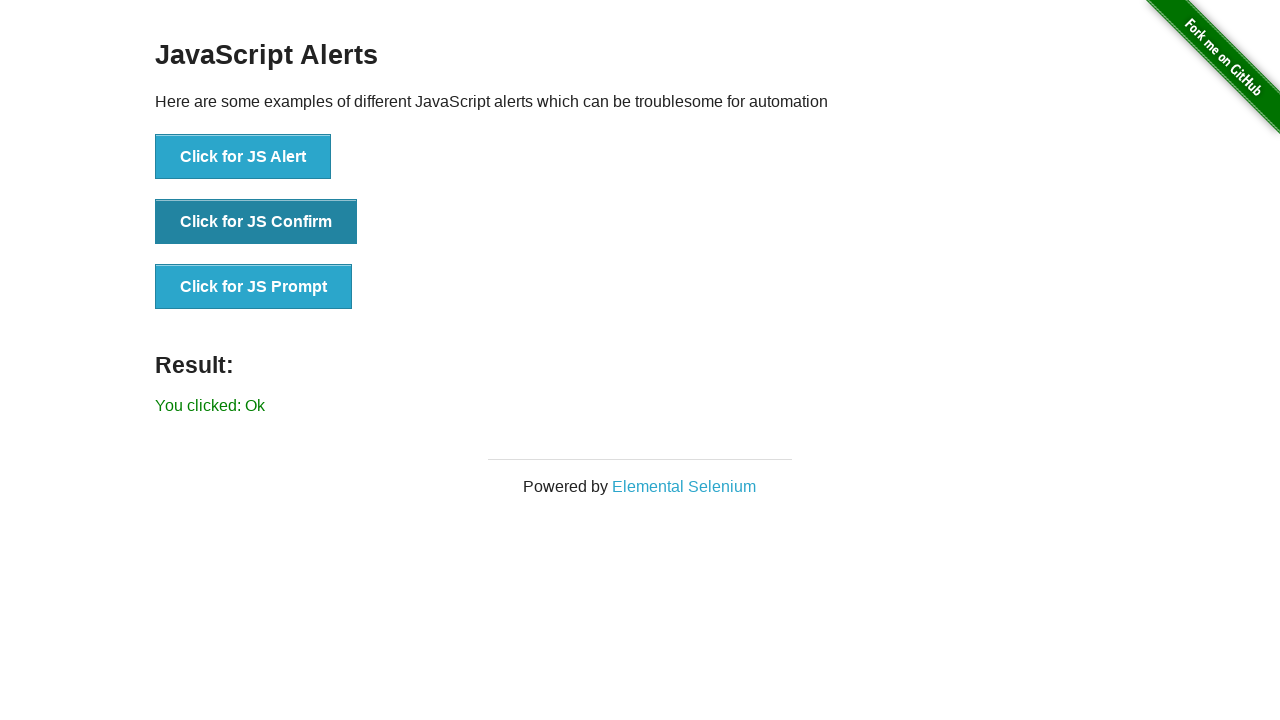

Verified that result text equals 'You clicked: Ok'
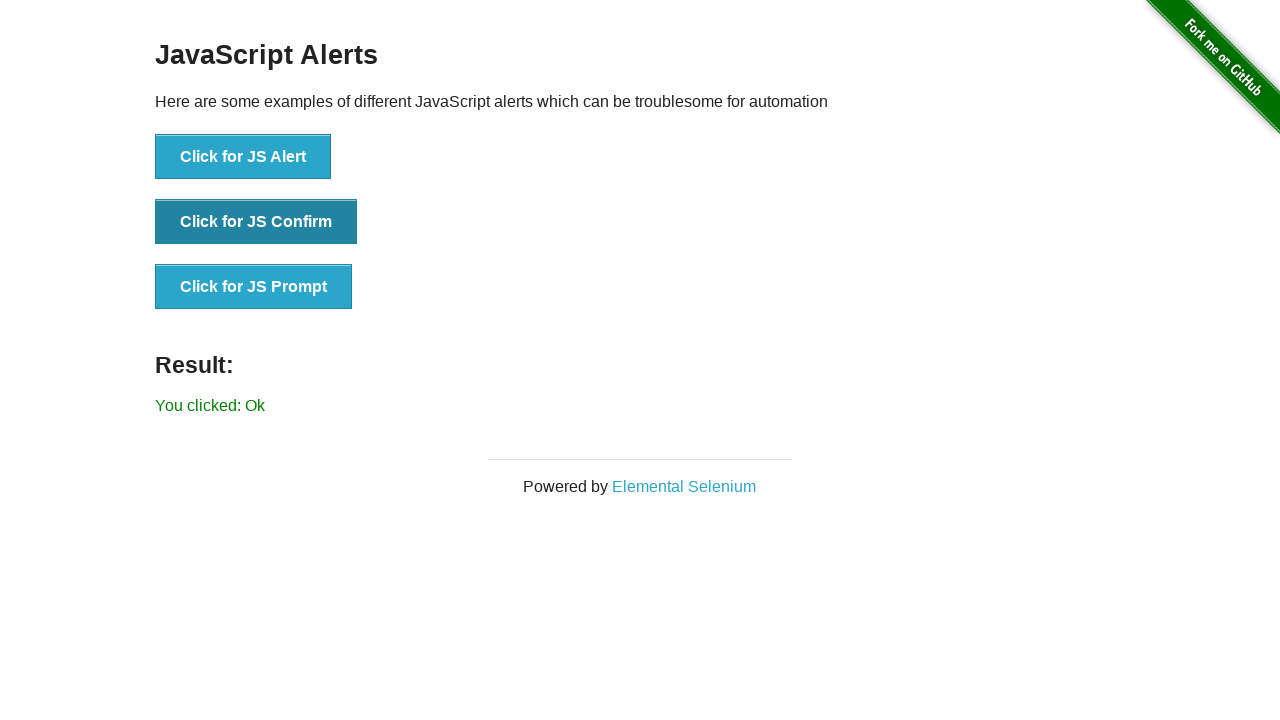

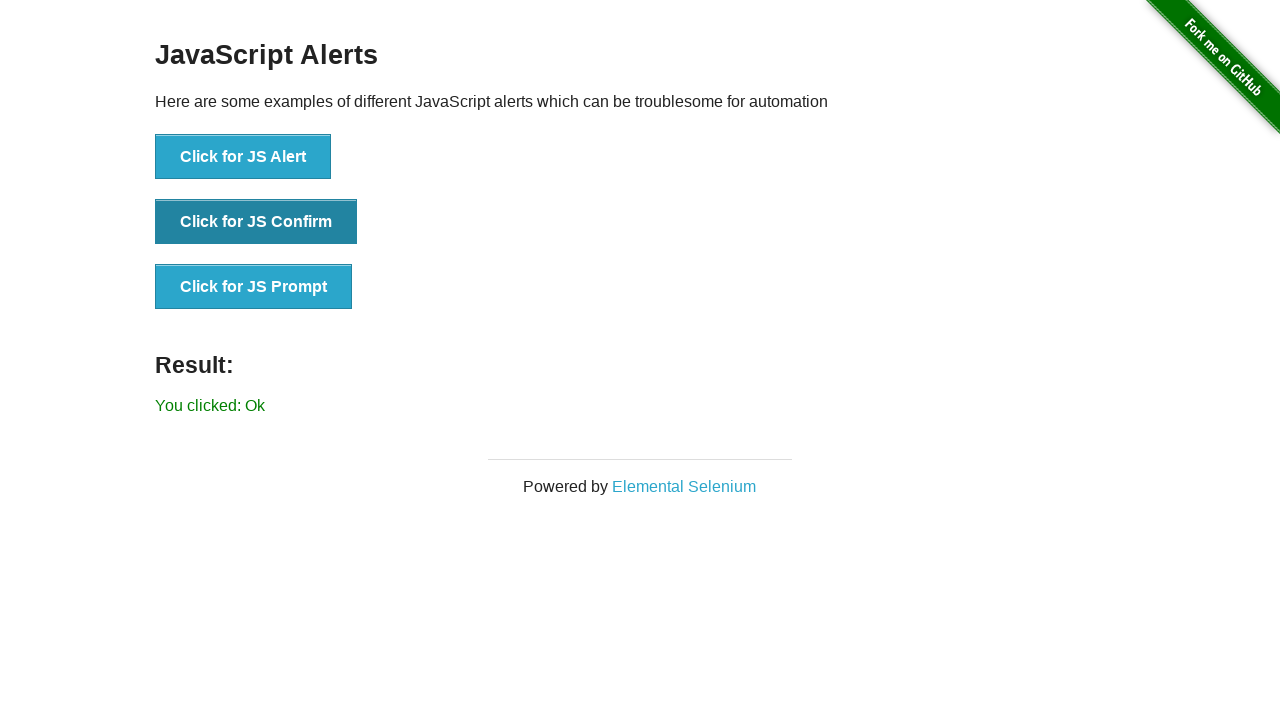